Adds multiple items to cart, then searches for grapes on an e-commerce site

Starting URL: https://rahulshettyacademy.com/seleniumPractise/#/

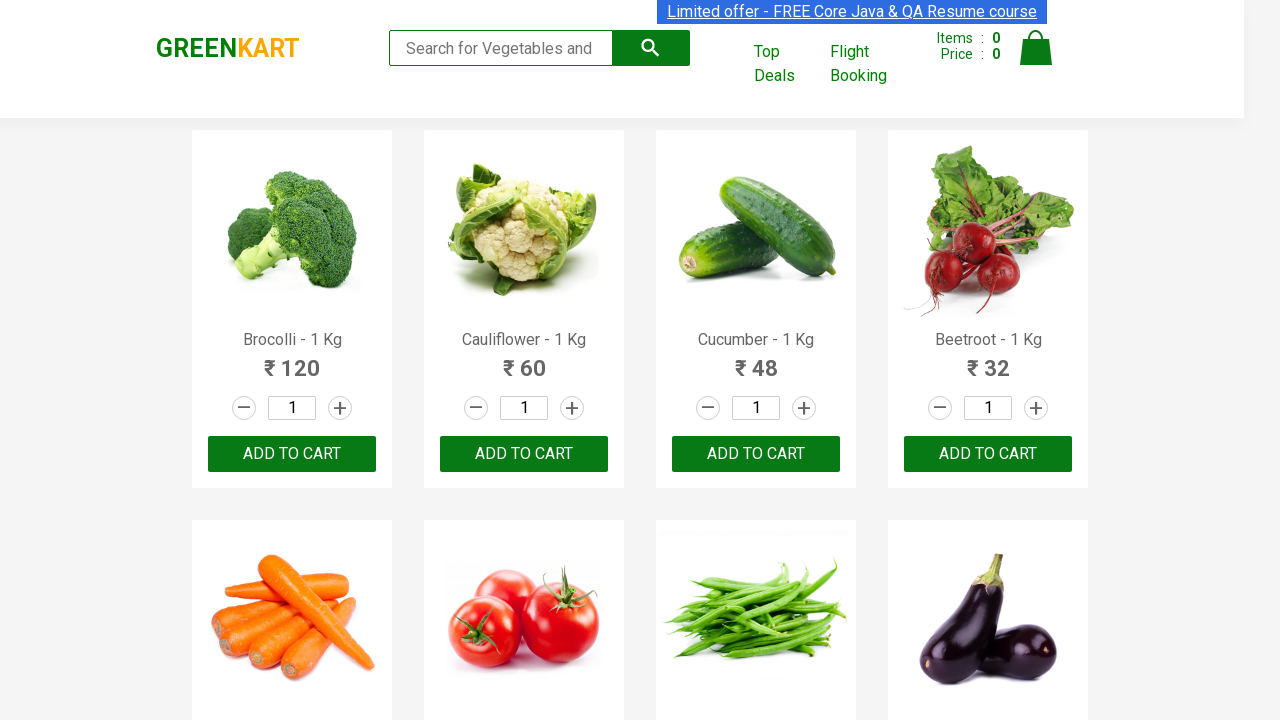

Located all 'ADD TO CART' buttons on the page
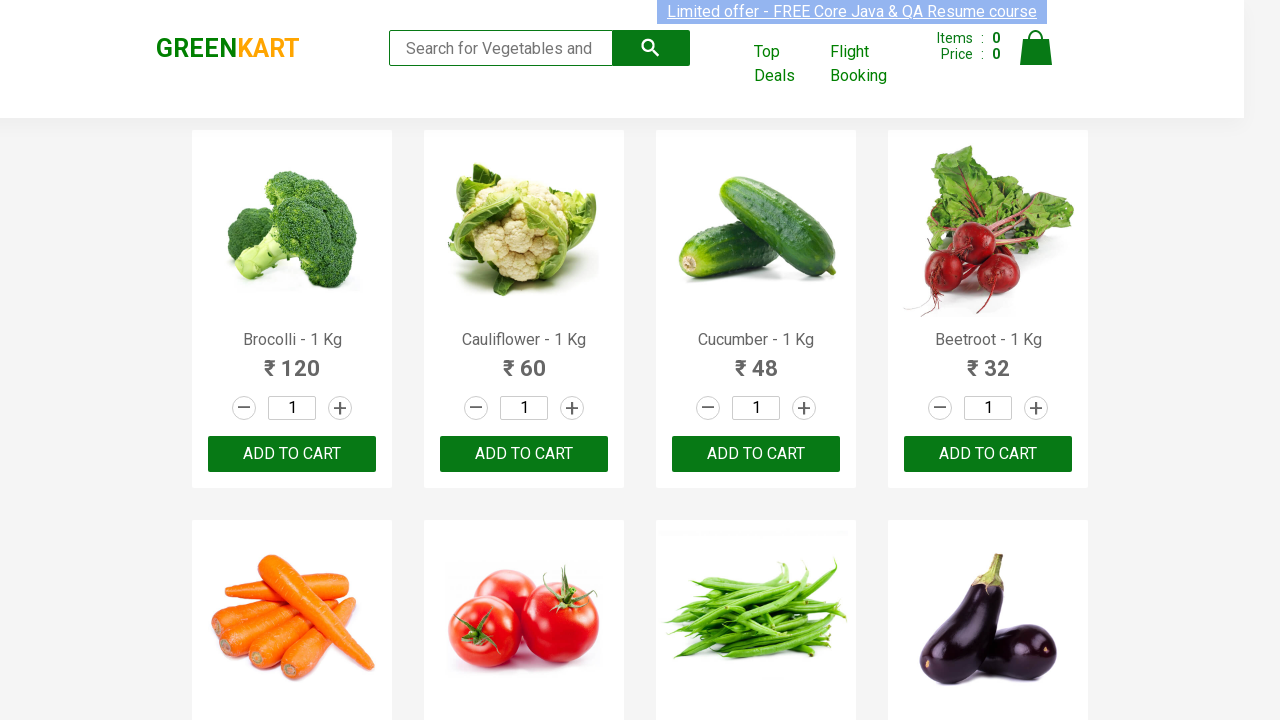

Clicked 'ADD TO CART' button to add item to cart at (292, 454) on xpath=//button[text()="ADD TO CART"] >> nth=0
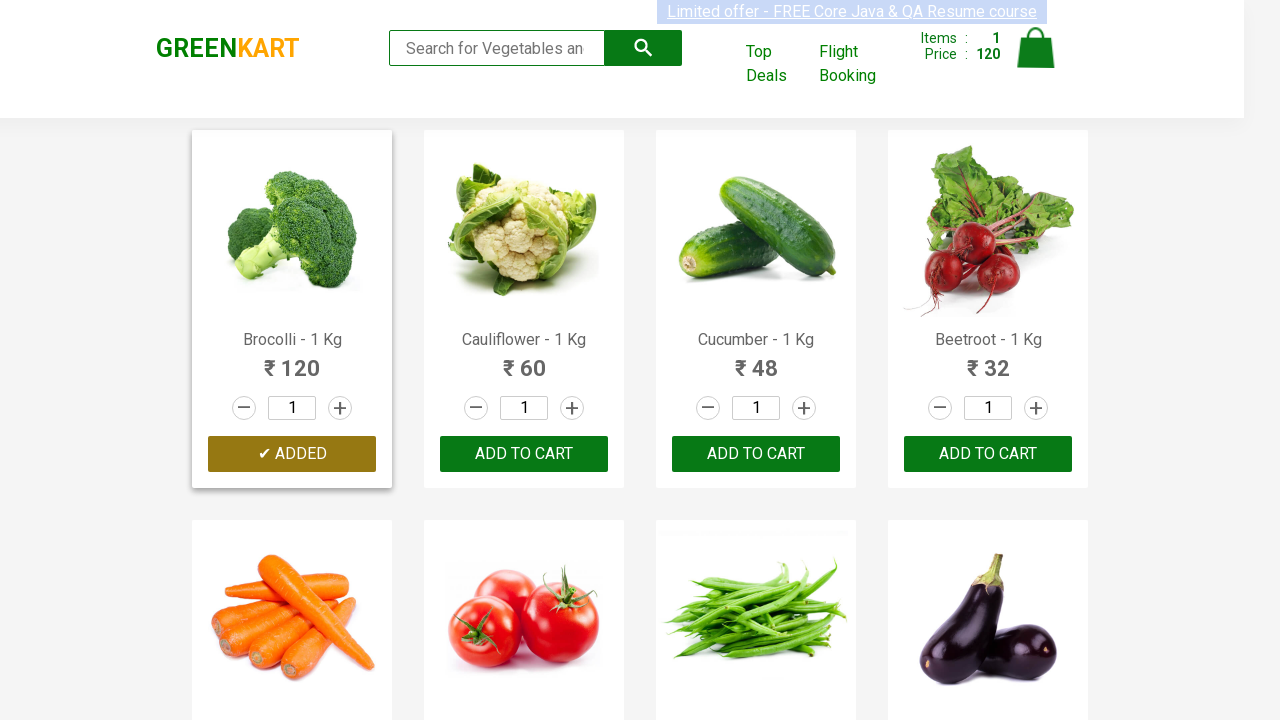

Clicked 'ADD TO CART' button to add item to cart at (756, 454) on xpath=//button[text()="ADD TO CART"] >> nth=1
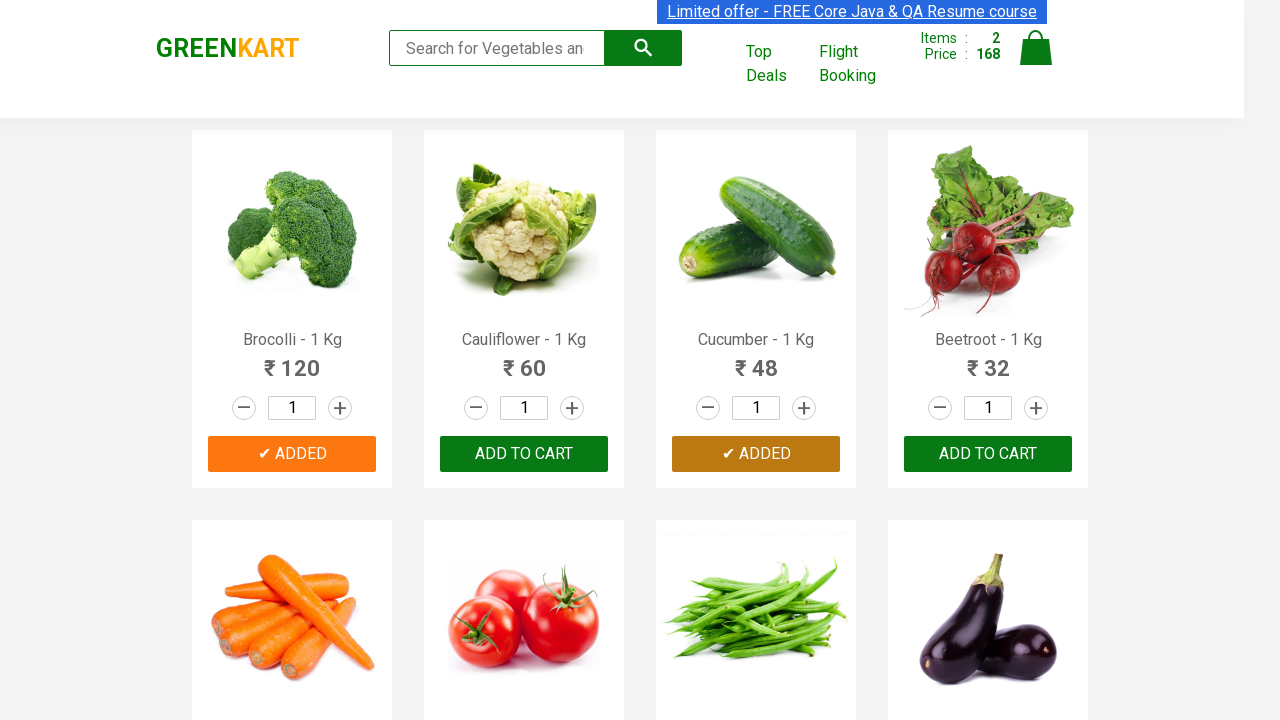

Clicked 'ADD TO CART' button to add item to cart at (292, 360) on xpath=//button[text()="ADD TO CART"] >> nth=2
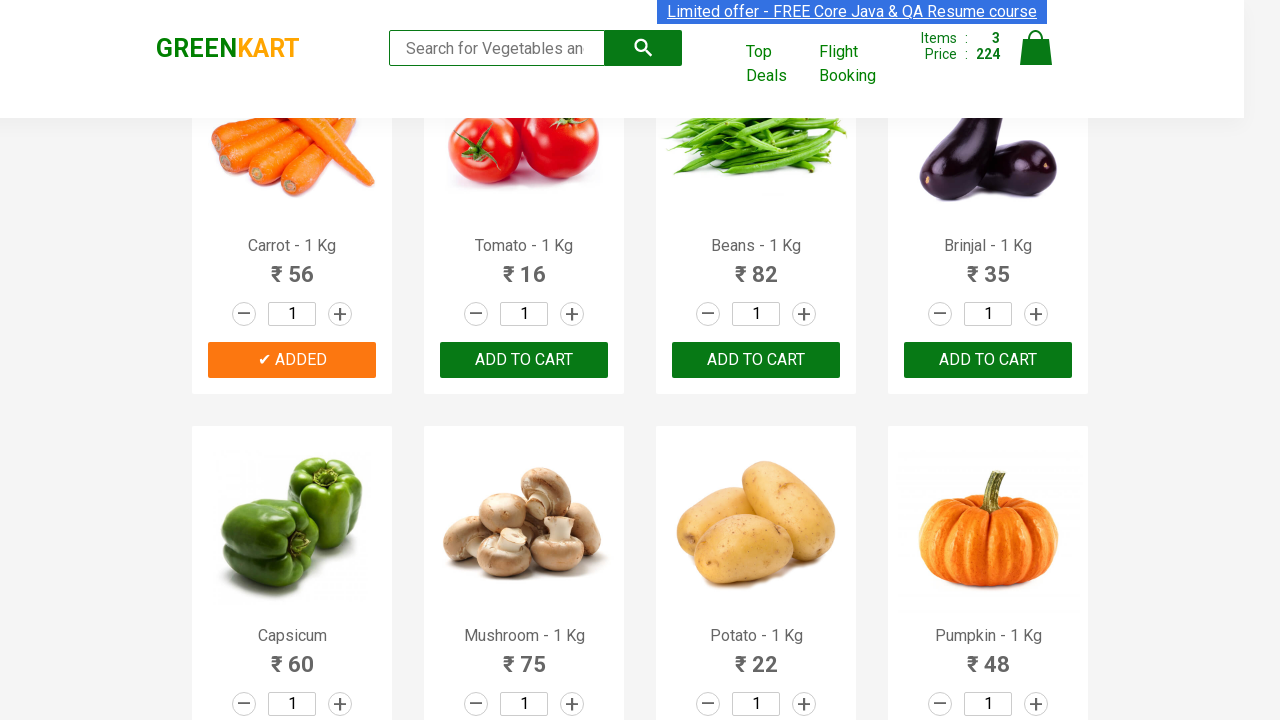

Clicked 'ADD TO CART' button to add item to cart at (756, 360) on xpath=//button[text()="ADD TO CART"] >> nth=3
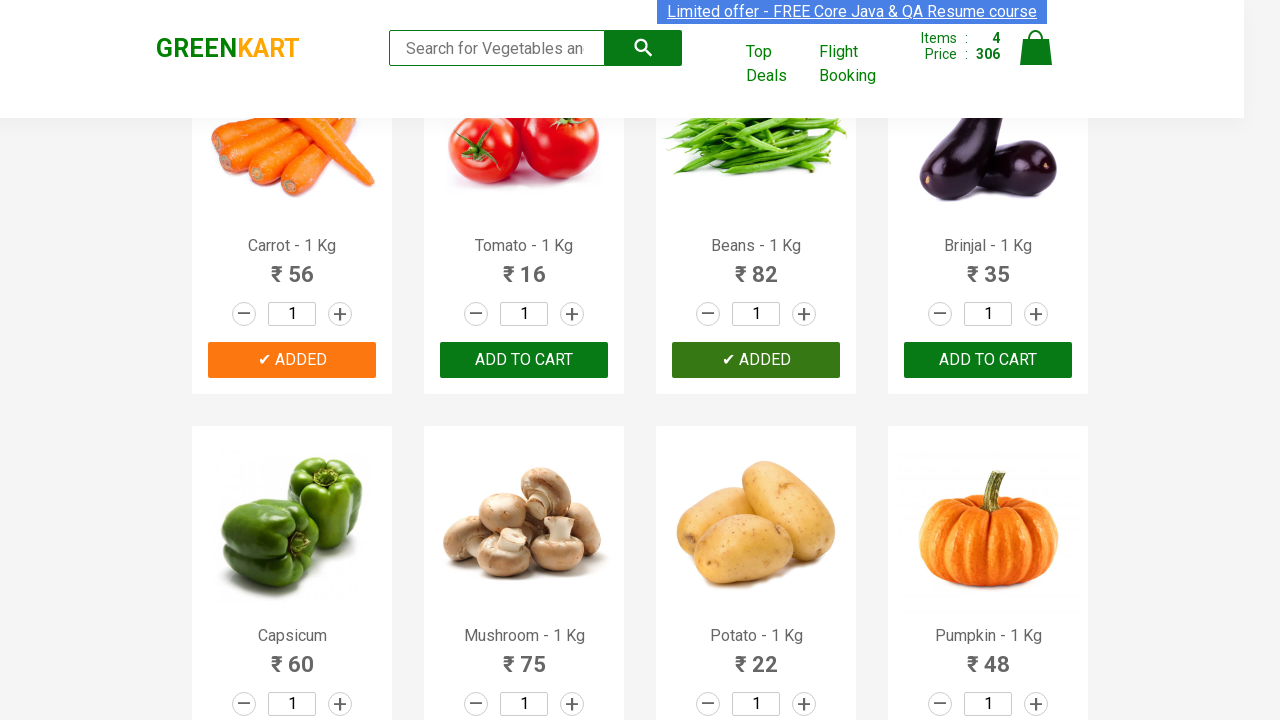

Clicked 'ADD TO CART' button to add item to cart at (292, 360) on xpath=//button[text()="ADD TO CART"] >> nth=4
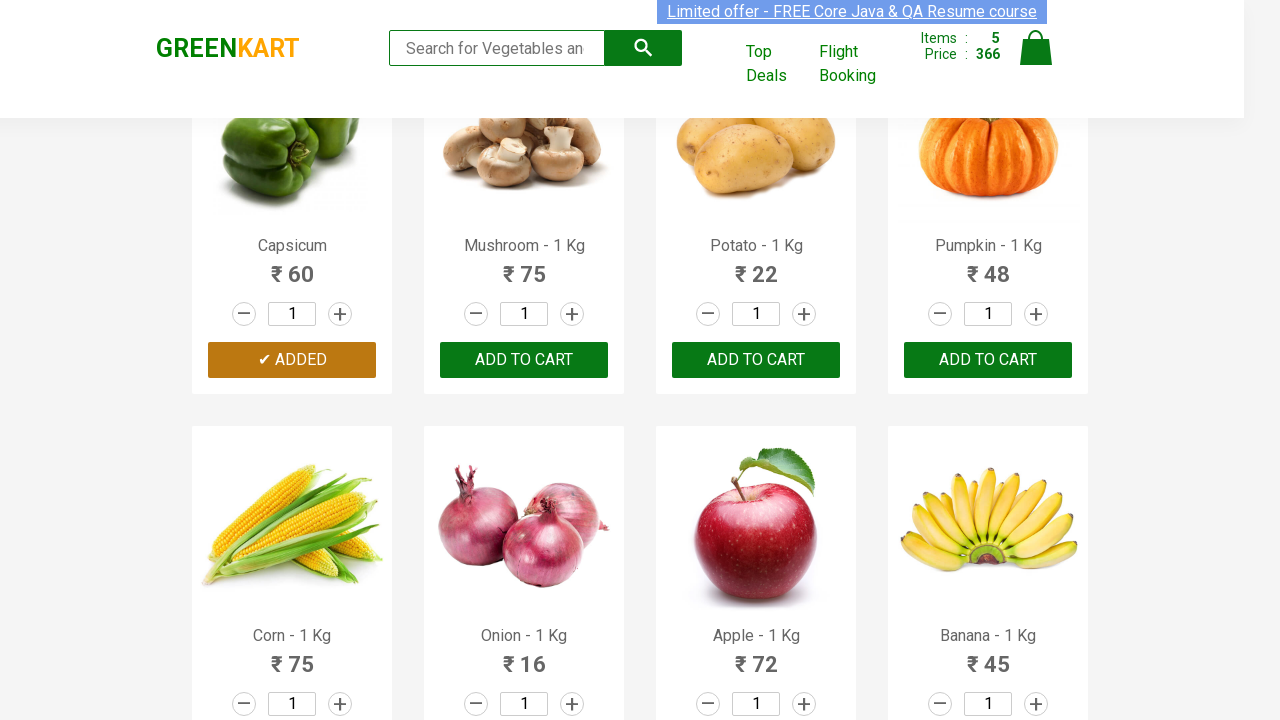

Clicked 'ADD TO CART' button to add item to cart at (524, 360) on xpath=//button[text()="ADD TO CART"] >> nth=5
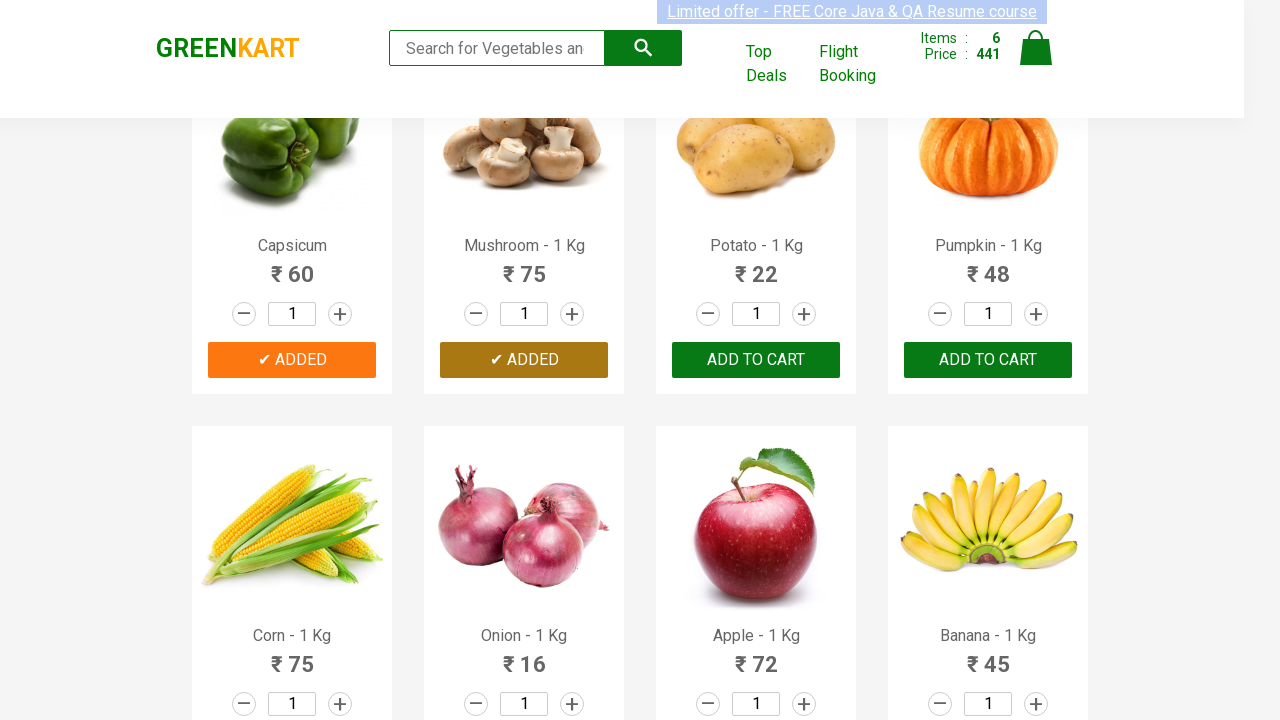

Clicked 'ADD TO CART' button to add item to cart at (756, 360) on xpath=//button[text()="ADD TO CART"] >> nth=6
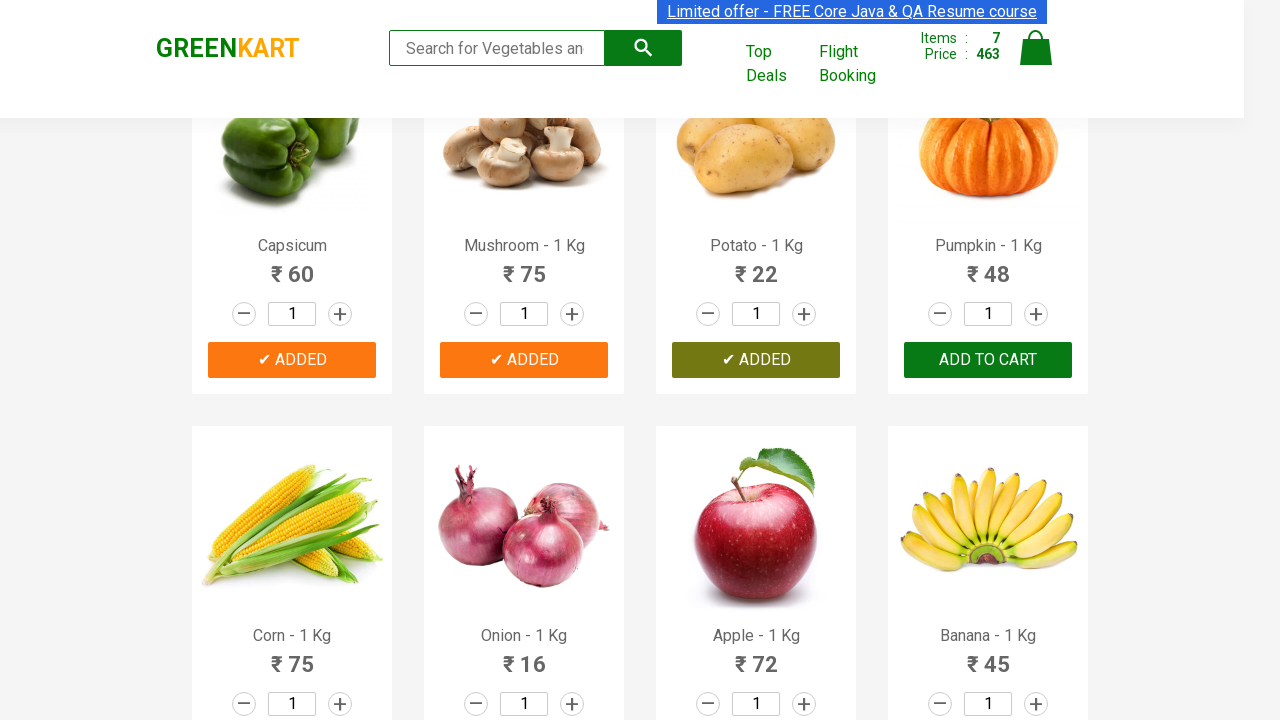

Clicked 'ADD TO CART' button to add item to cart at (988, 360) on xpath=//button[text()="ADD TO CART"] >> nth=7
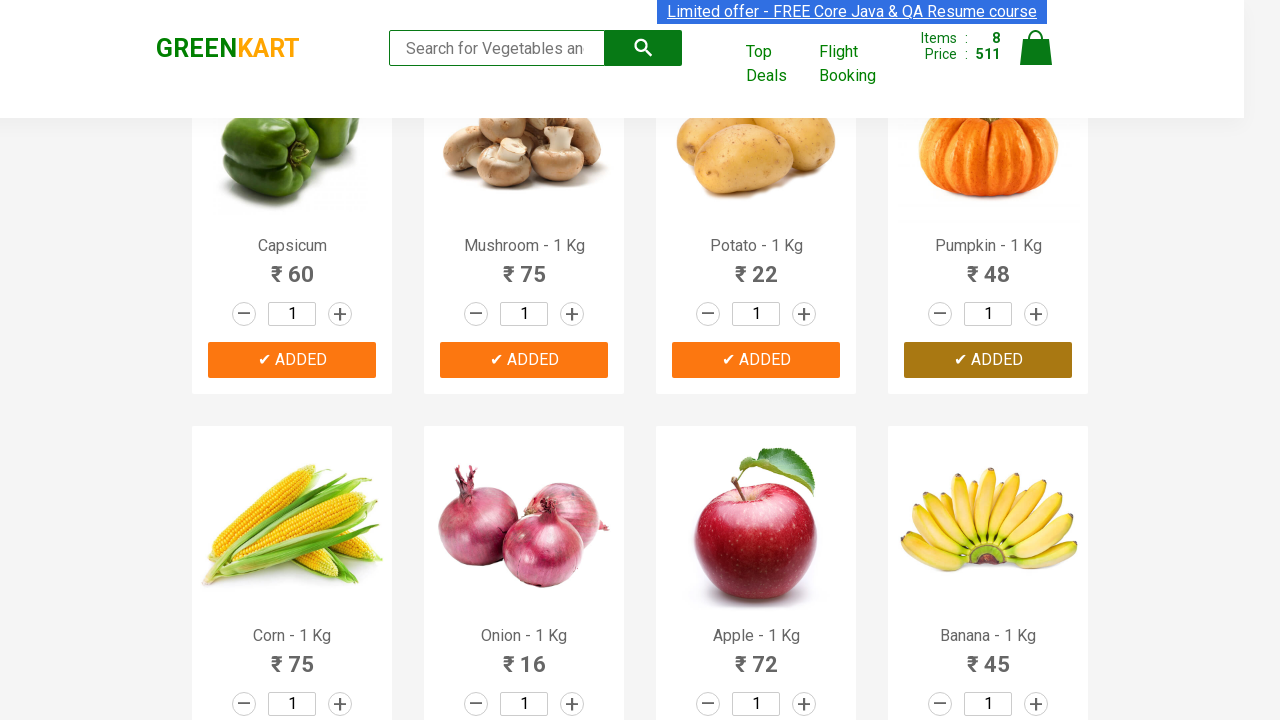

Clicked 'ADD TO CART' button to add item to cart at (292, 360) on xpath=//button[text()="ADD TO CART"] >> nth=8
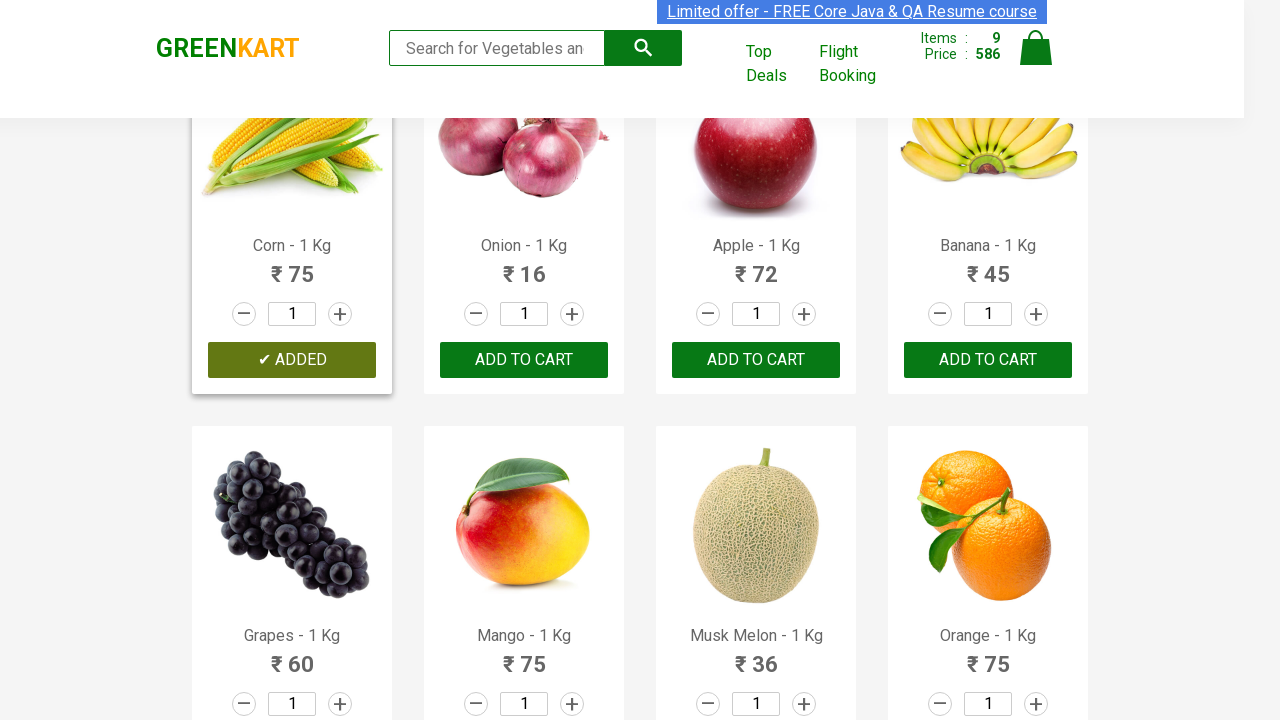

Clicked 'ADD TO CART' button to add item to cart at (524, 360) on xpath=//button[text()="ADD TO CART"] >> nth=9
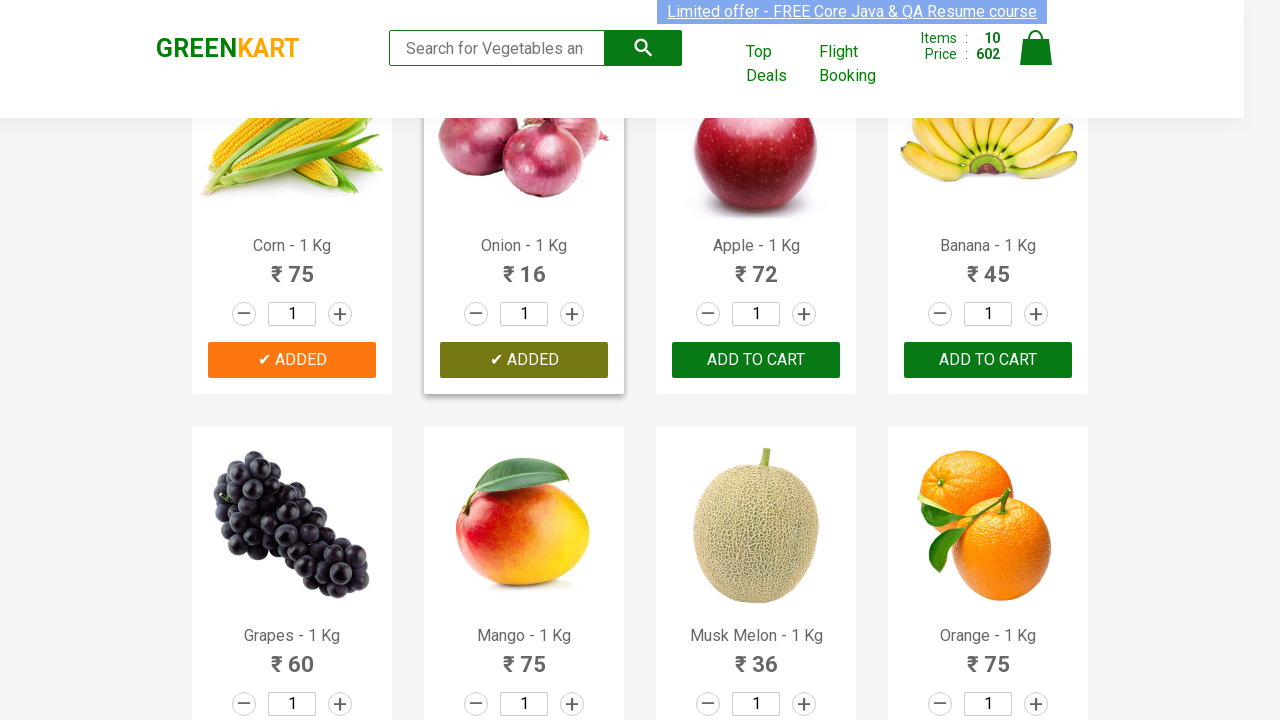

Clicked 'ADD TO CART' button to add item to cart at (756, 360) on xpath=//button[text()="ADD TO CART"] >> nth=10
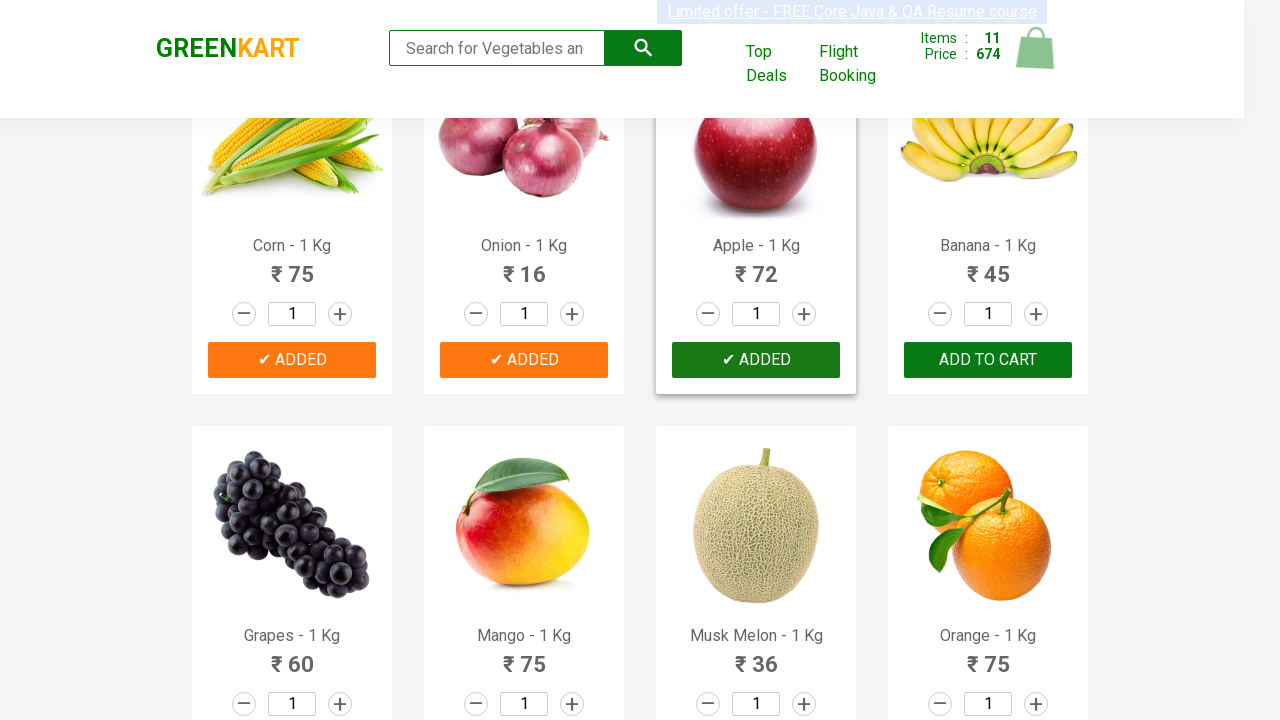

Clicked 'ADD TO CART' button to add item to cart at (988, 360) on xpath=//button[text()="ADD TO CART"] >> nth=11
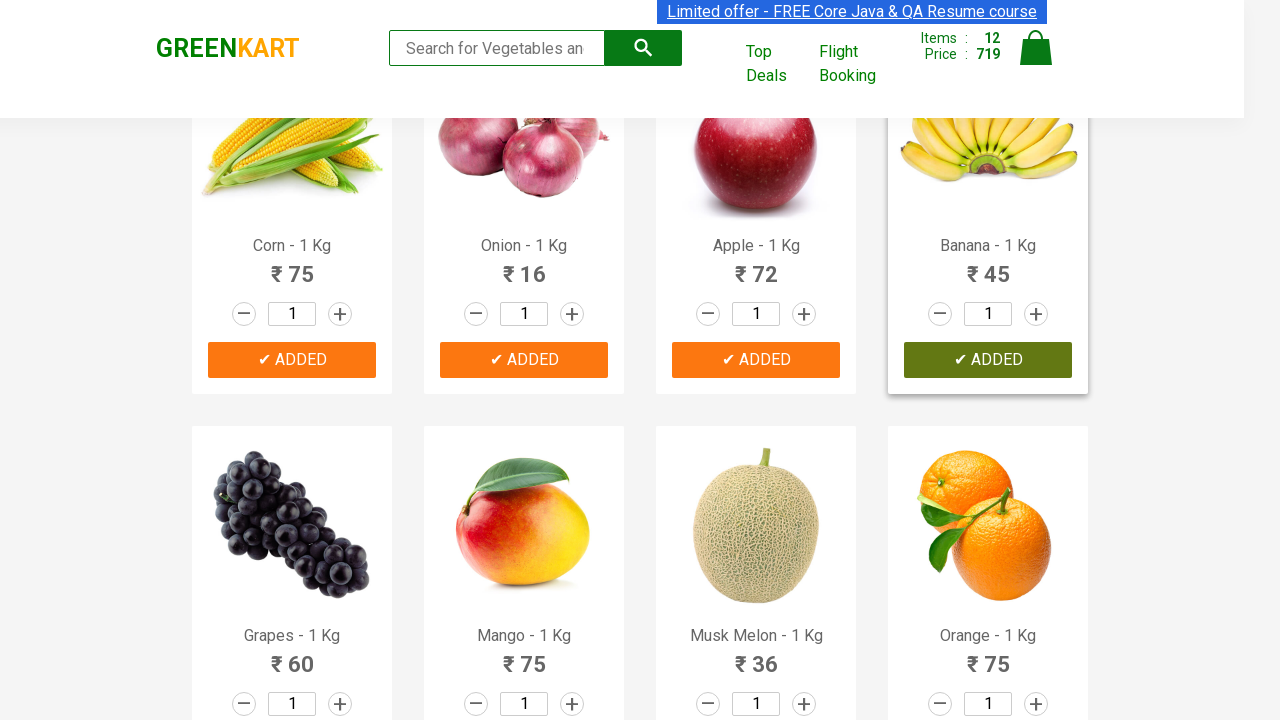

Clicked 'ADD TO CART' button to add item to cart at (292, 360) on xpath=//button[text()="ADD TO CART"] >> nth=12
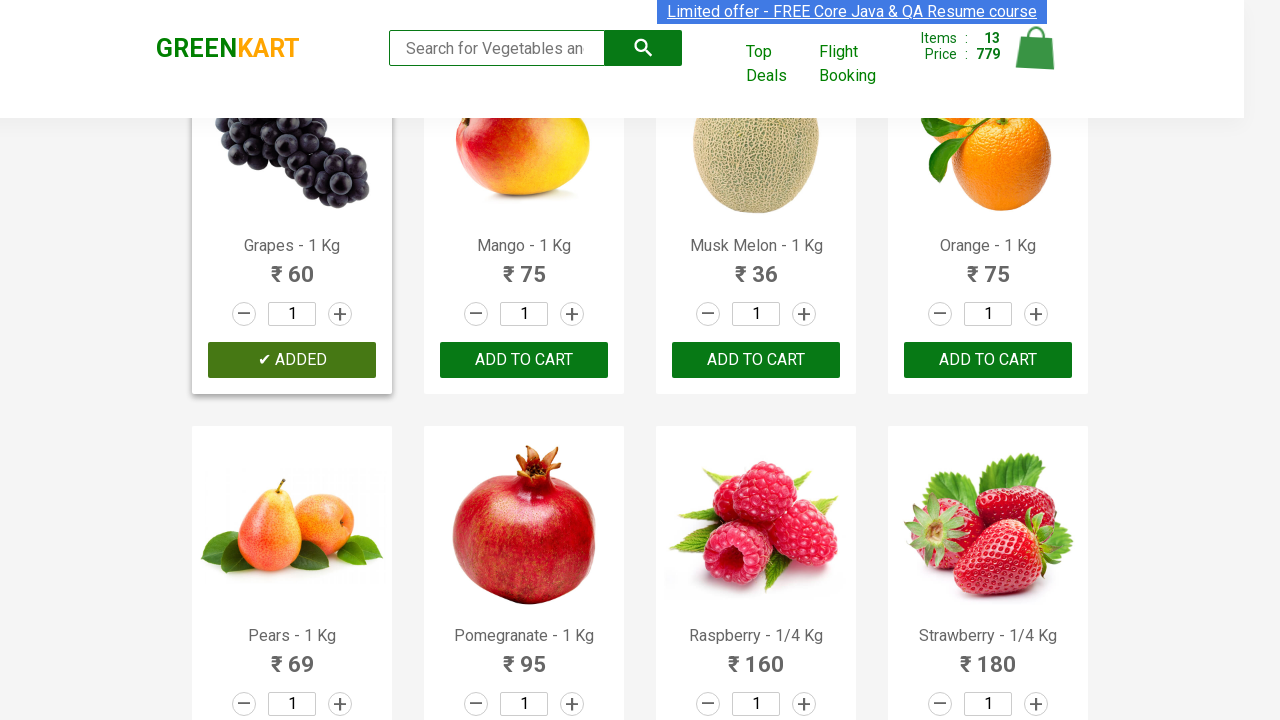

Clicked 'ADD TO CART' button to add item to cart at (524, 360) on xpath=//button[text()="ADD TO CART"] >> nth=13
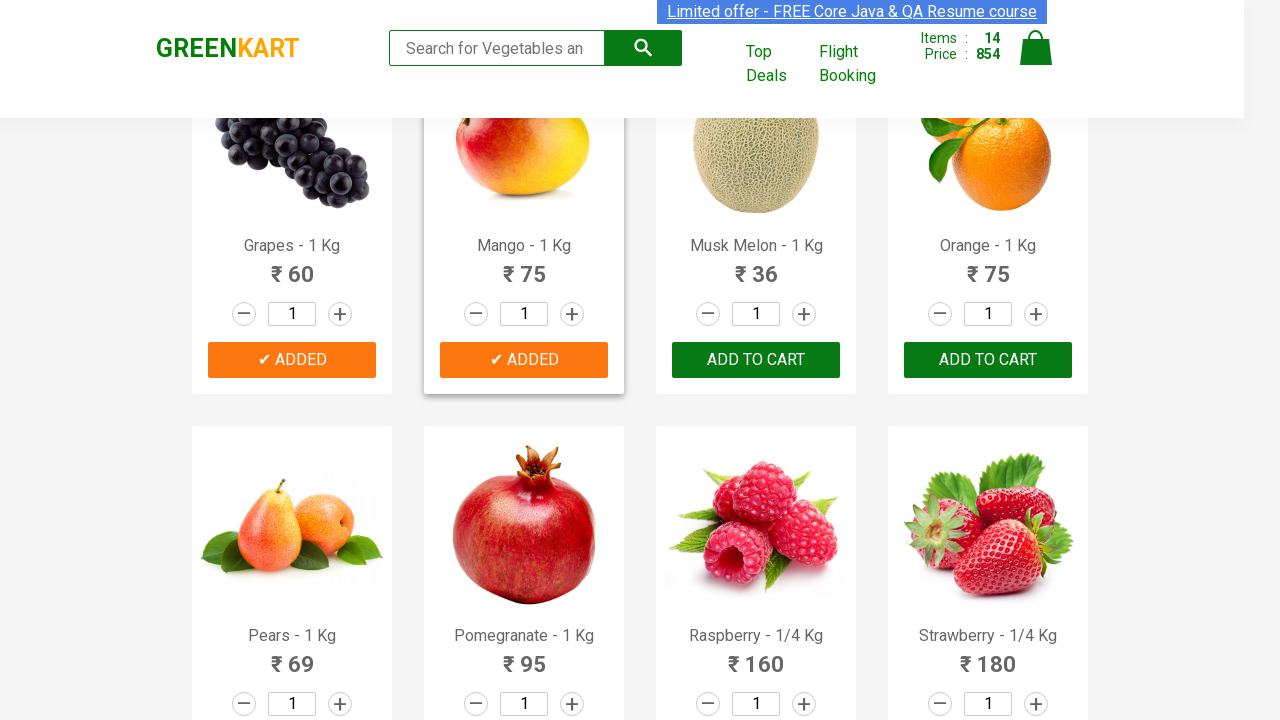

Clicked 'ADD TO CART' button to add item to cart at (756, 360) on xpath=//button[text()="ADD TO CART"] >> nth=14
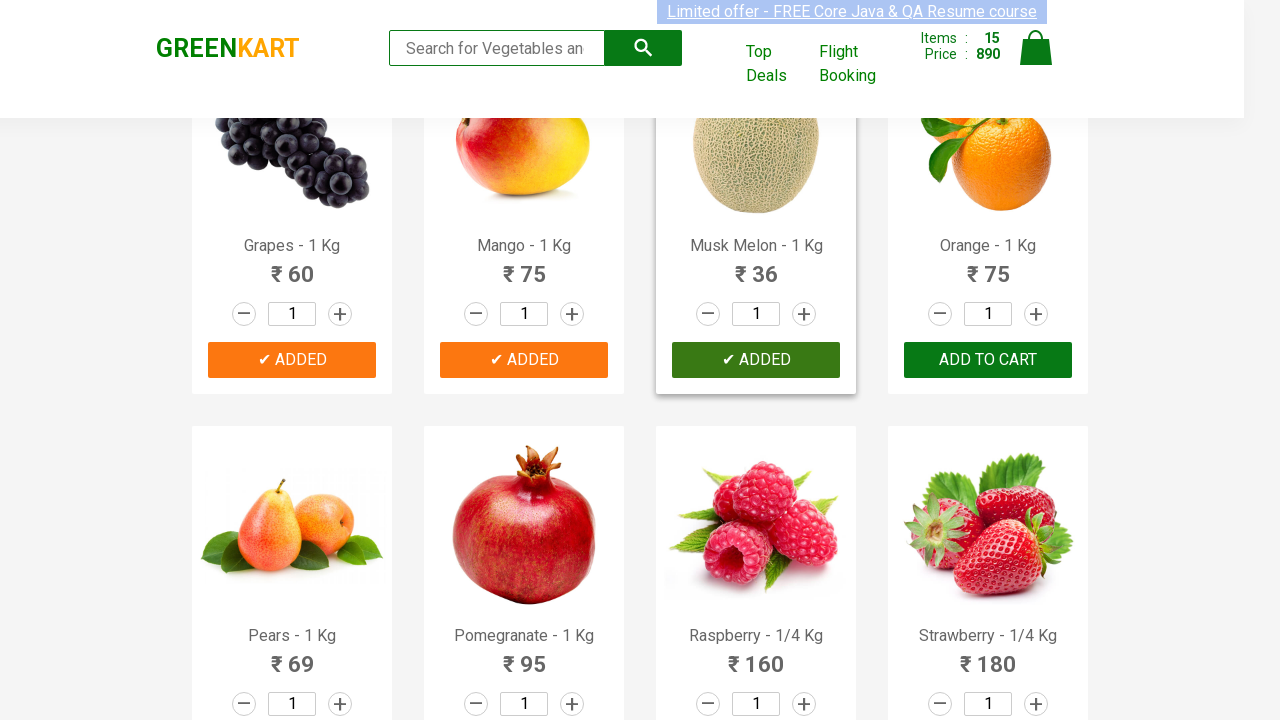

Clicked 'ADD TO CART' button to add item to cart at (988, 360) on xpath=//button[text()="ADD TO CART"] >> nth=15
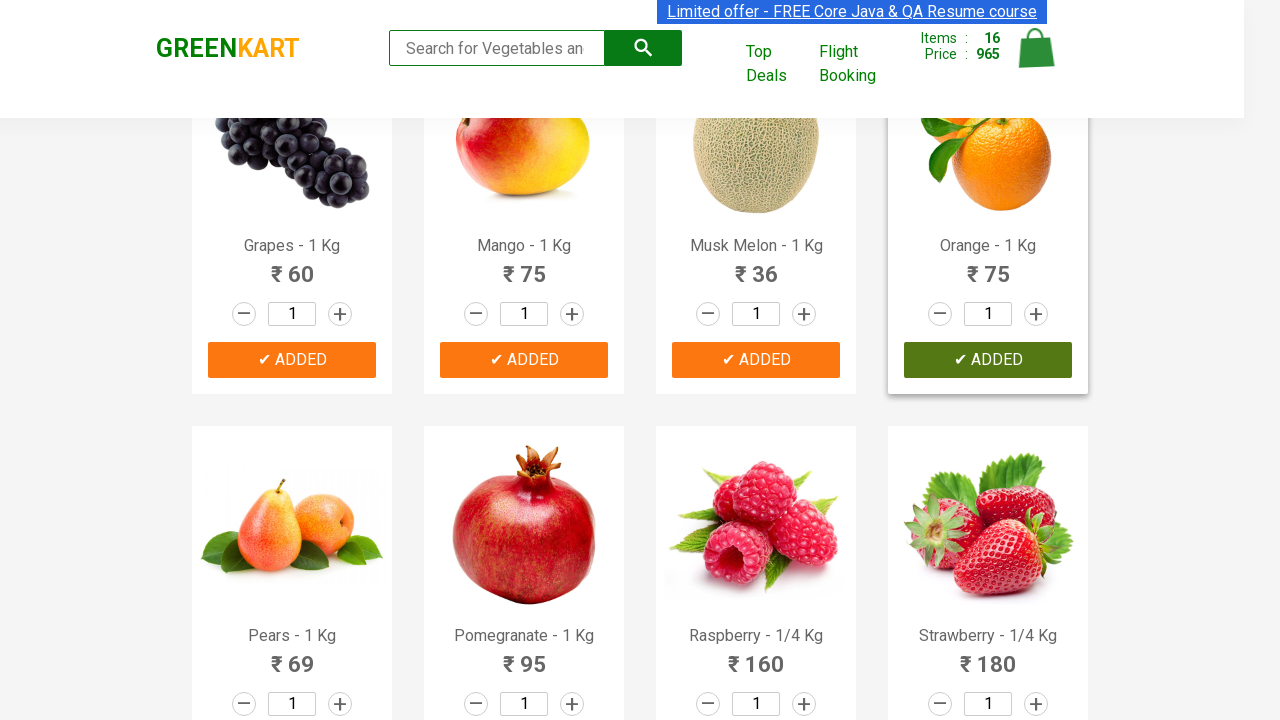

Clicked 'ADD TO CART' button to add item to cart at (292, 360) on xpath=//button[text()="ADD TO CART"] >> nth=16
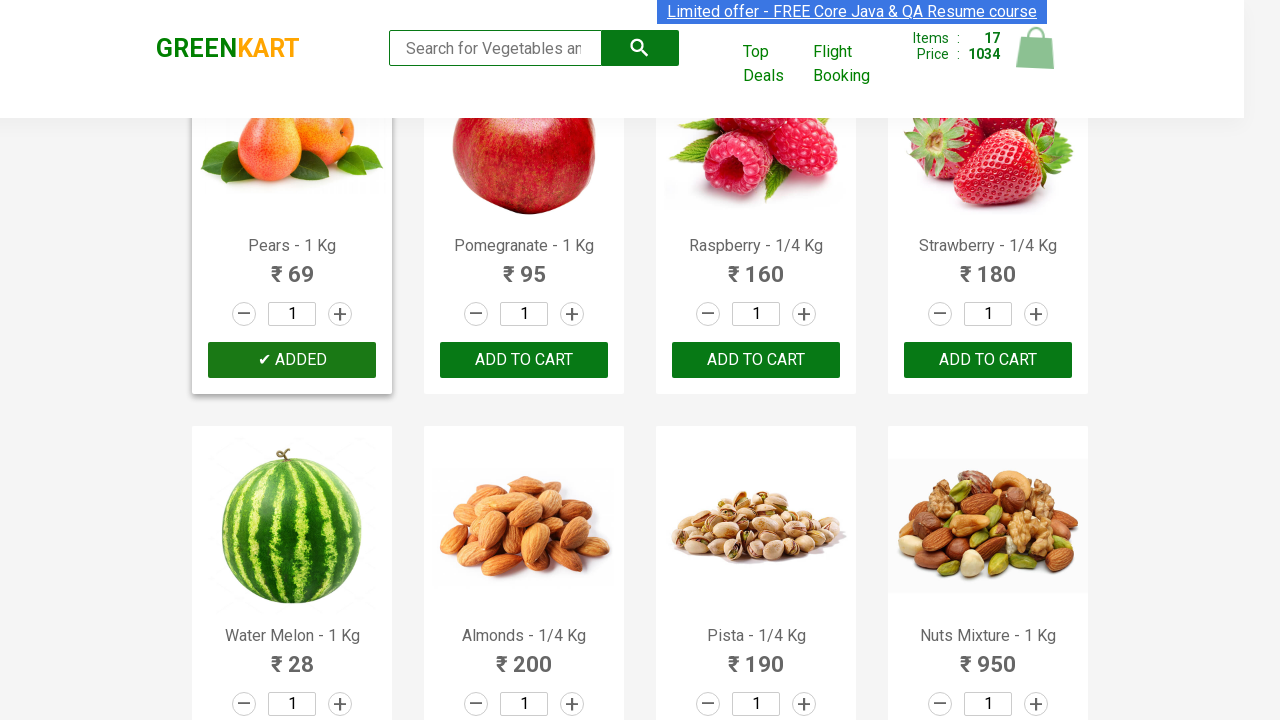

Clicked 'ADD TO CART' button to add item to cart at (524, 360) on xpath=//button[text()="ADD TO CART"] >> nth=17
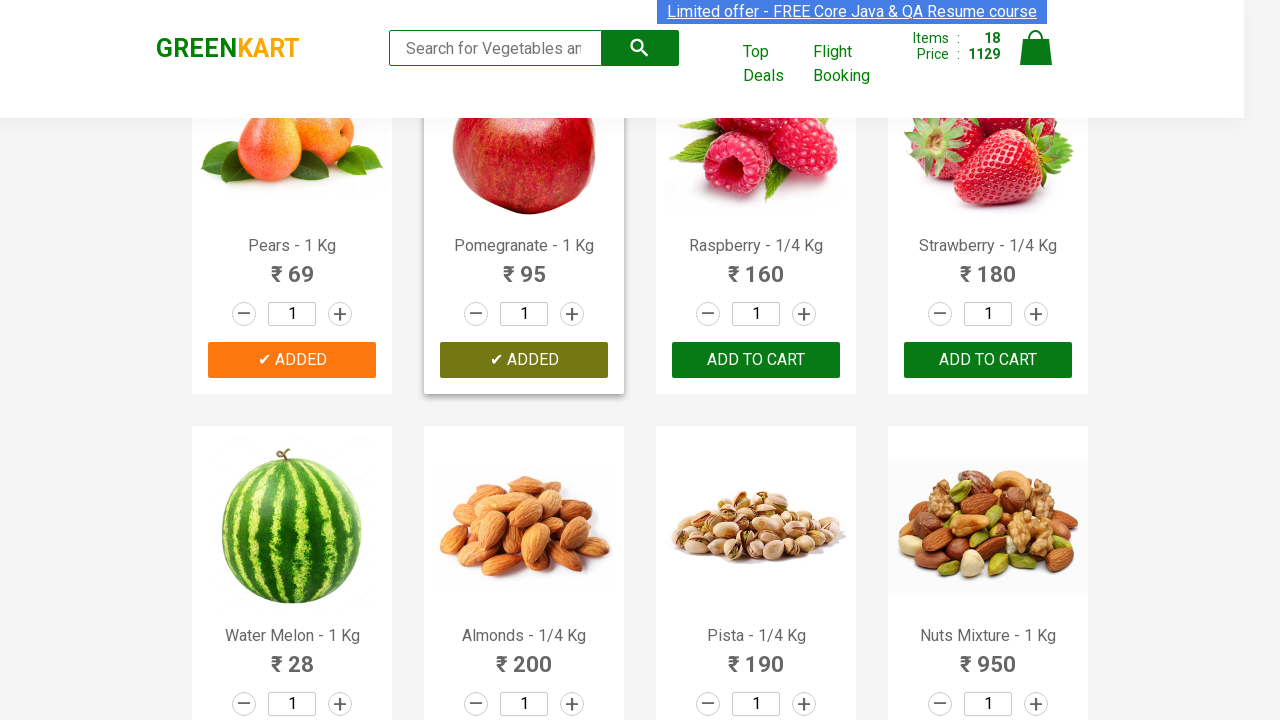

Clicked 'ADD TO CART' button to add item to cart at (756, 360) on xpath=//button[text()="ADD TO CART"] >> nth=18
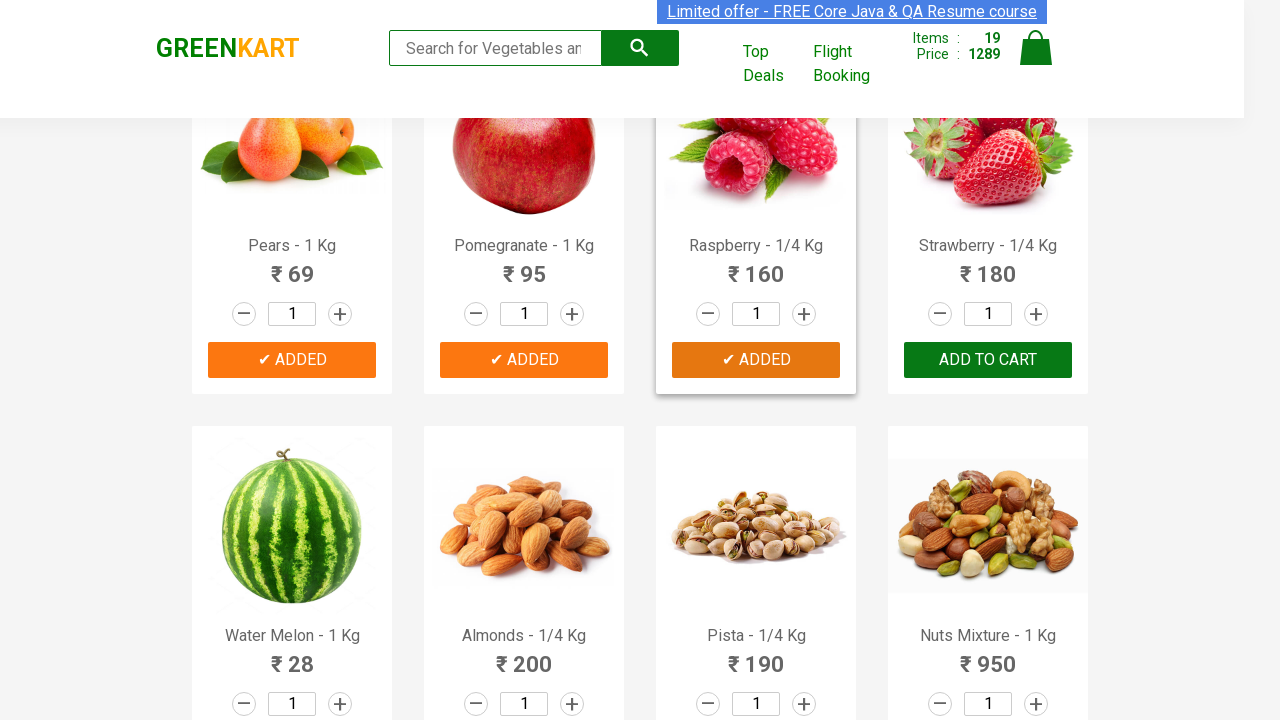

Clicked 'ADD TO CART' button to add item to cart at (988, 360) on xpath=//button[text()="ADD TO CART"] >> nth=19
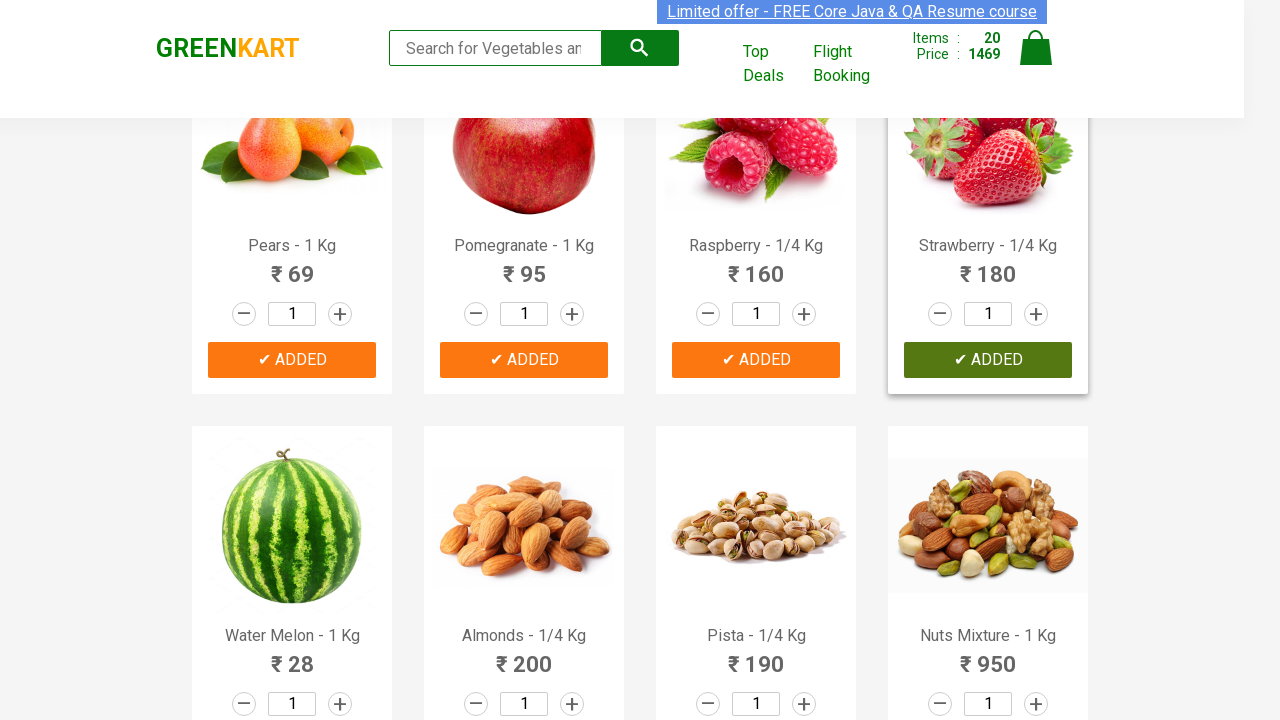

Clicked 'ADD TO CART' button to add item to cart at (292, 360) on xpath=//button[text()="ADD TO CART"] >> nth=20
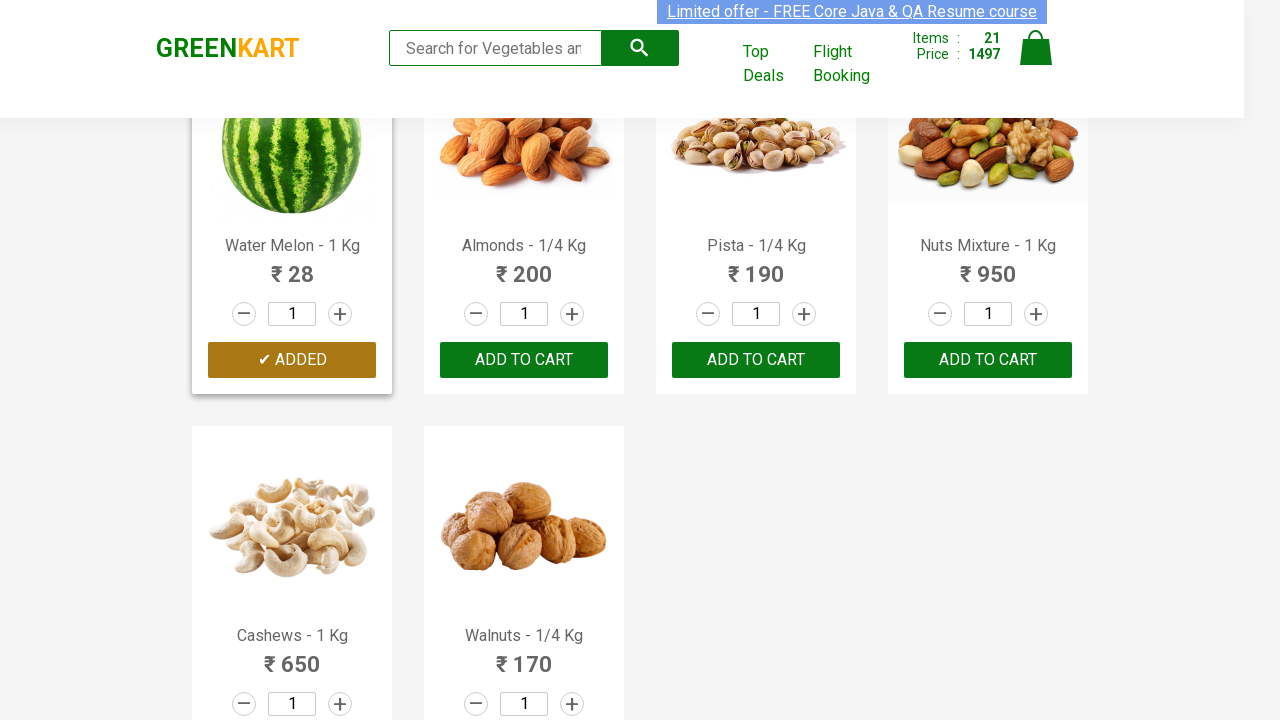

Clicked 'ADD TO CART' button to add item to cart at (524, 360) on xpath=//button[text()="ADD TO CART"] >> nth=21
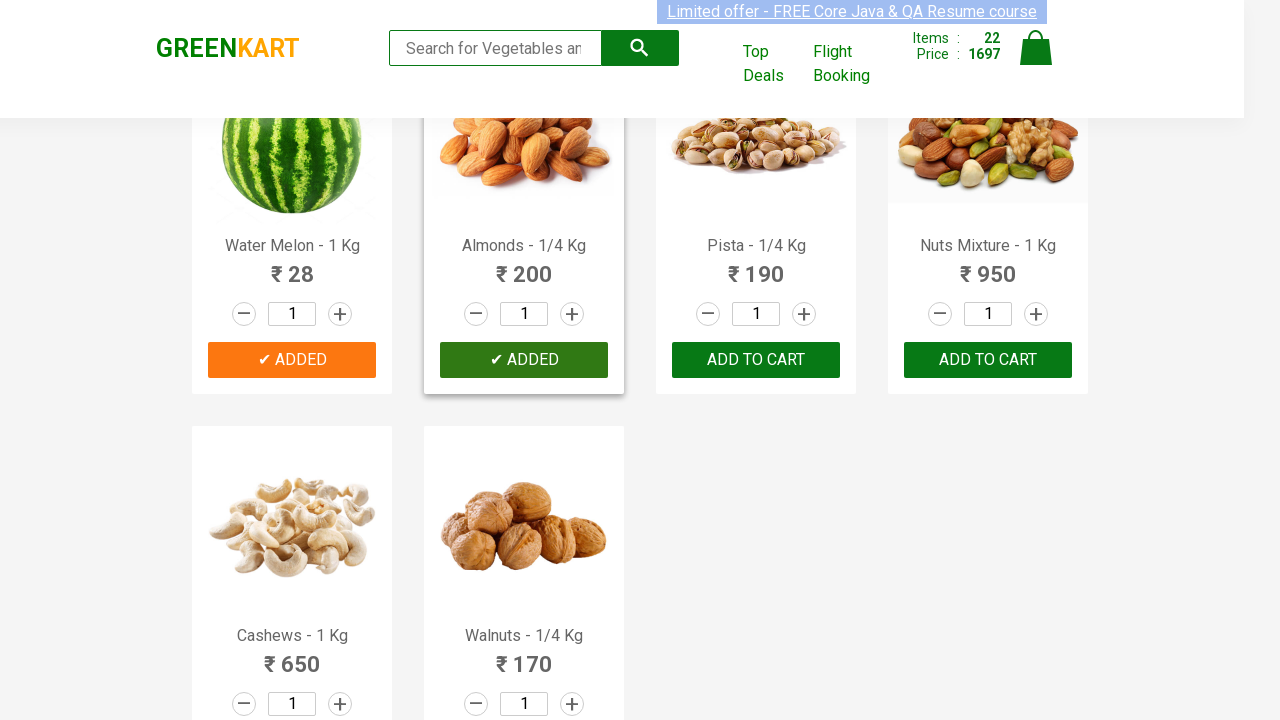

Clicked 'ADD TO CART' button to add item to cart at (756, 360) on xpath=//button[text()="ADD TO CART"] >> nth=22
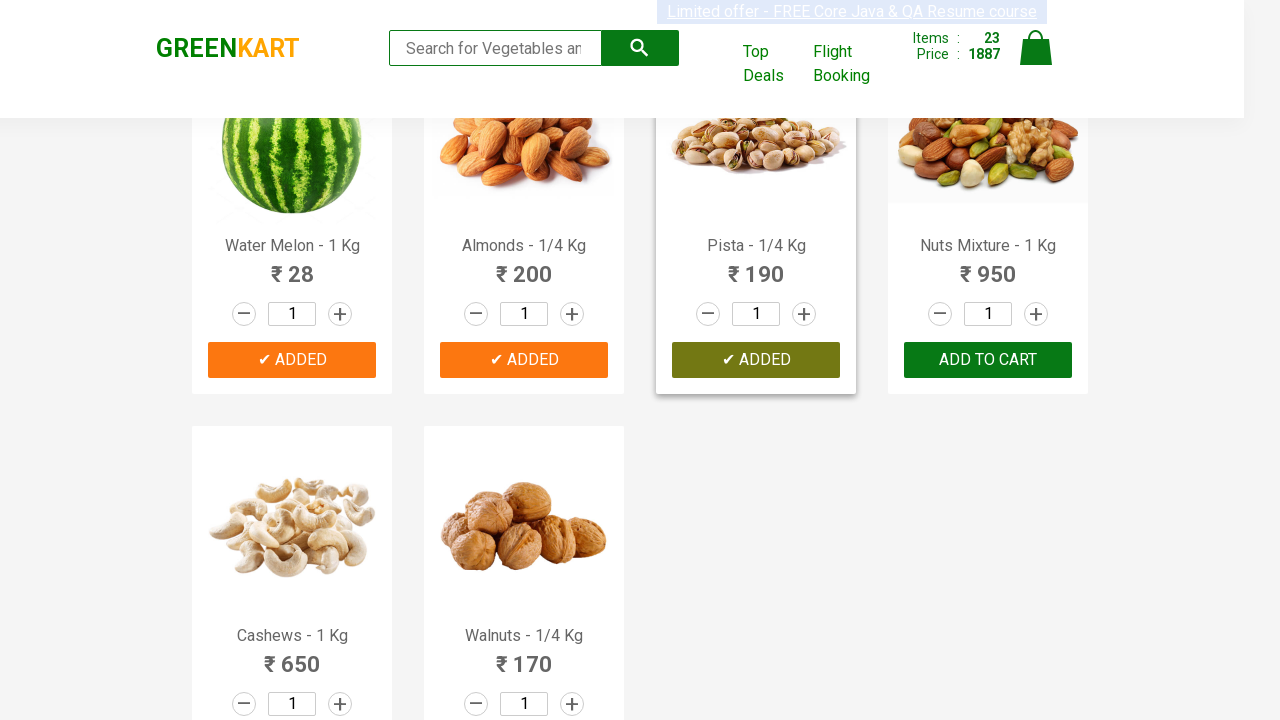

Clicked 'ADD TO CART' button to add item to cart at (988, 360) on xpath=//button[text()="ADD TO CART"] >> nth=23
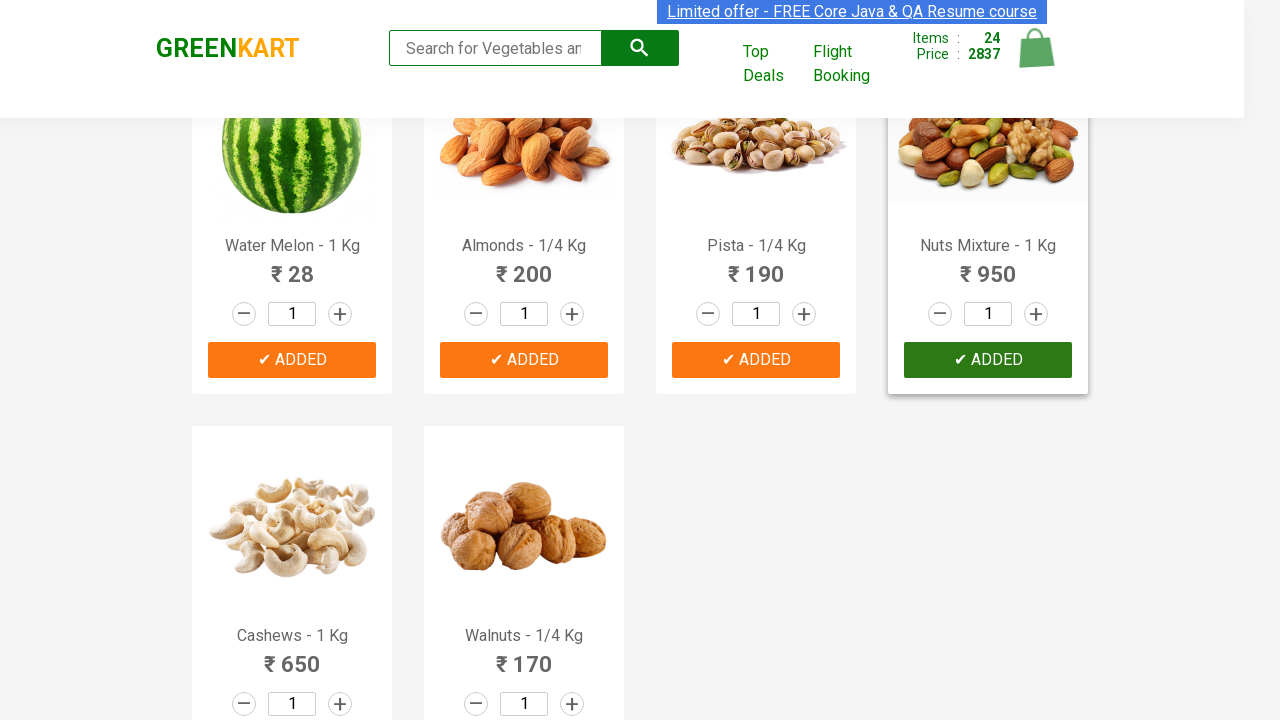

Clicked 'ADD TO CART' button to add item to cart at (292, 569) on xpath=//button[text()="ADD TO CART"] >> nth=24
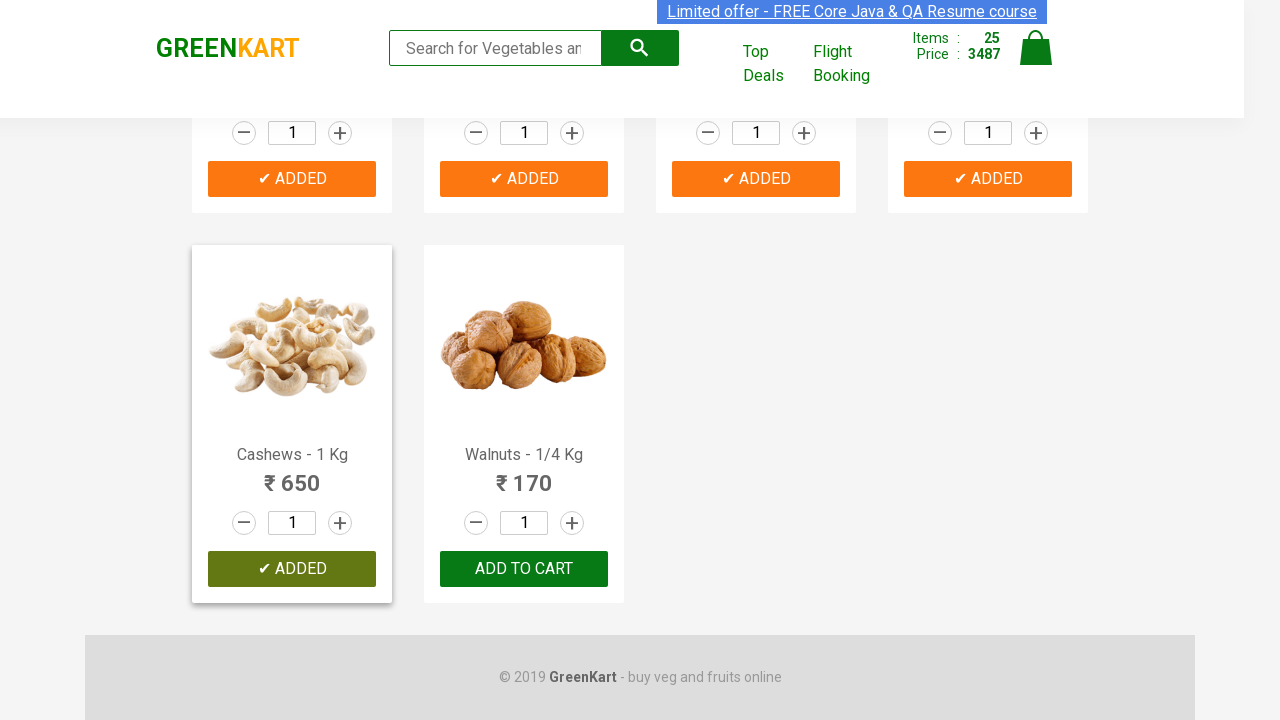

Clicked 'ADD TO CART' button to add item to cart at (524, 569) on xpath=//button[text()="ADD TO CART"] >> nth=25
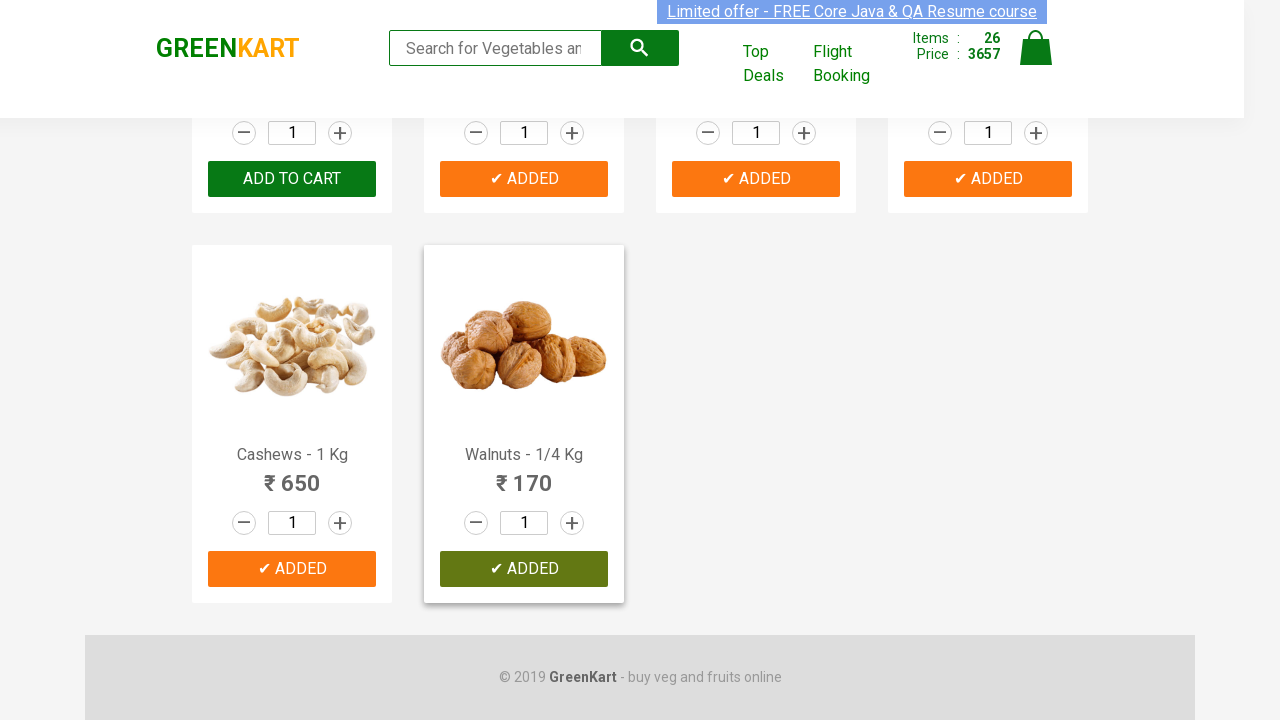

Clicked 'ADD TO CART' button to add item to cart at (756, 179) on xpath=//button[text()="ADD TO CART"] >> nth=26
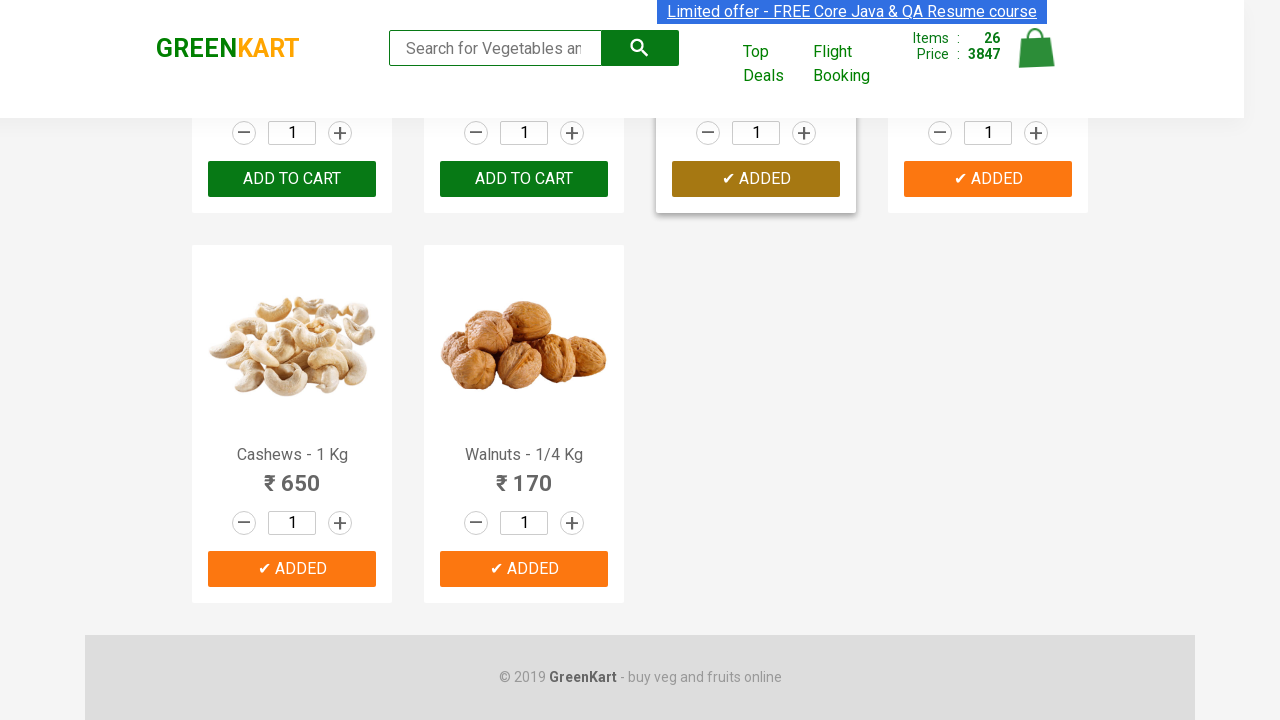

Clicked 'ADD TO CART' button to add item to cart at (292, 569) on xpath=//button[text()="ADD TO CART"] >> nth=27
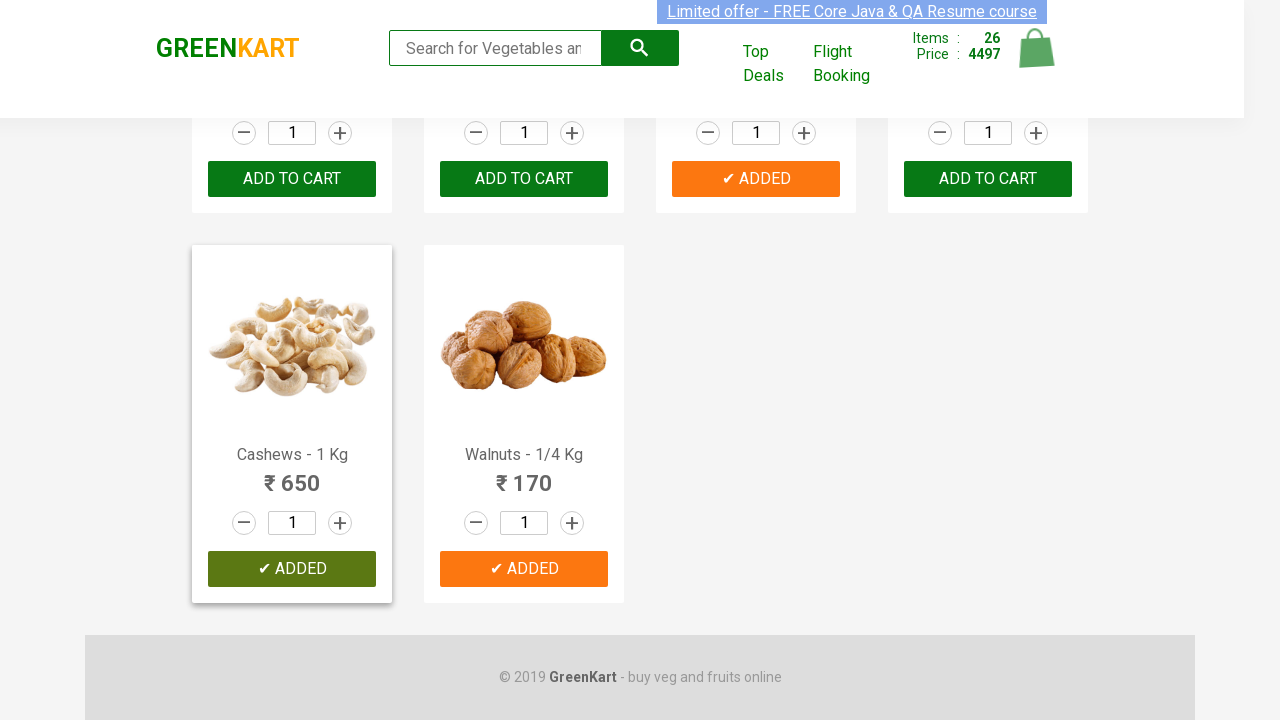

Clicked 'ADD TO CART' button to add item to cart at (524, 569) on xpath=//button[text()="ADD TO CART"] >> nth=28
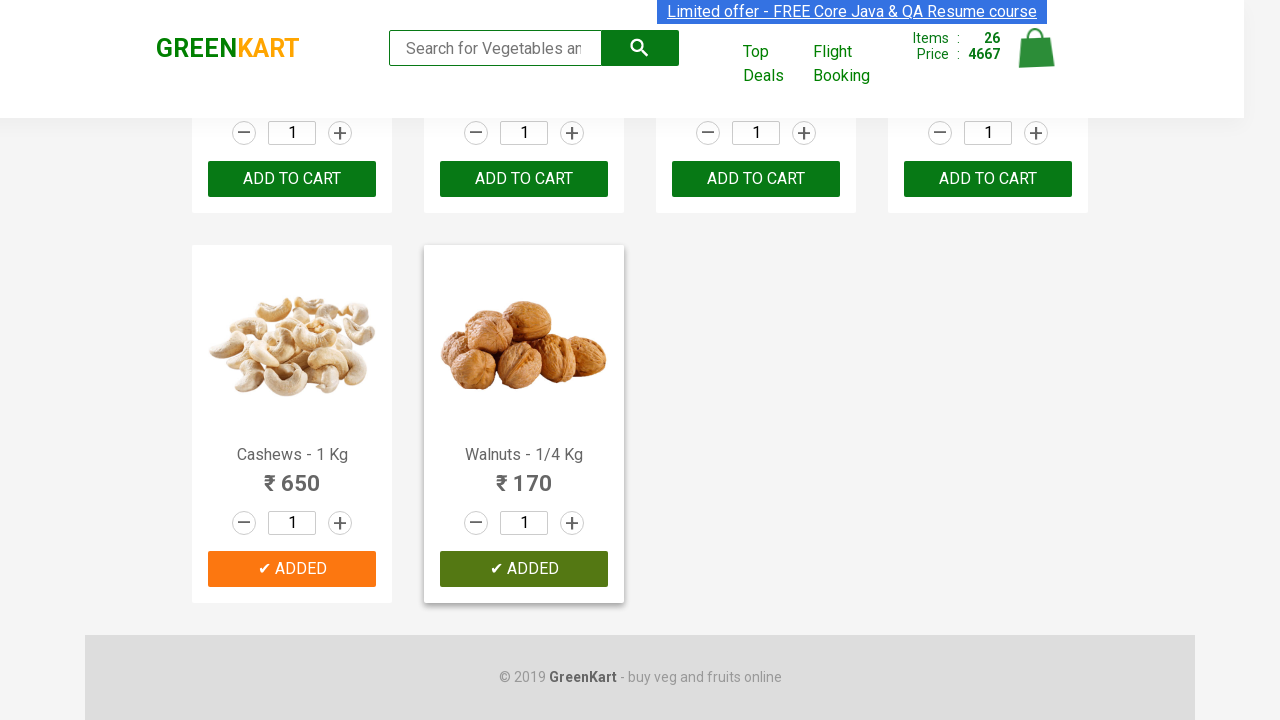

Clicked 'ADD TO CART' button to add item to cart at (524, 569) on xpath=//button[text()="ADD TO CART"] >> nth=29
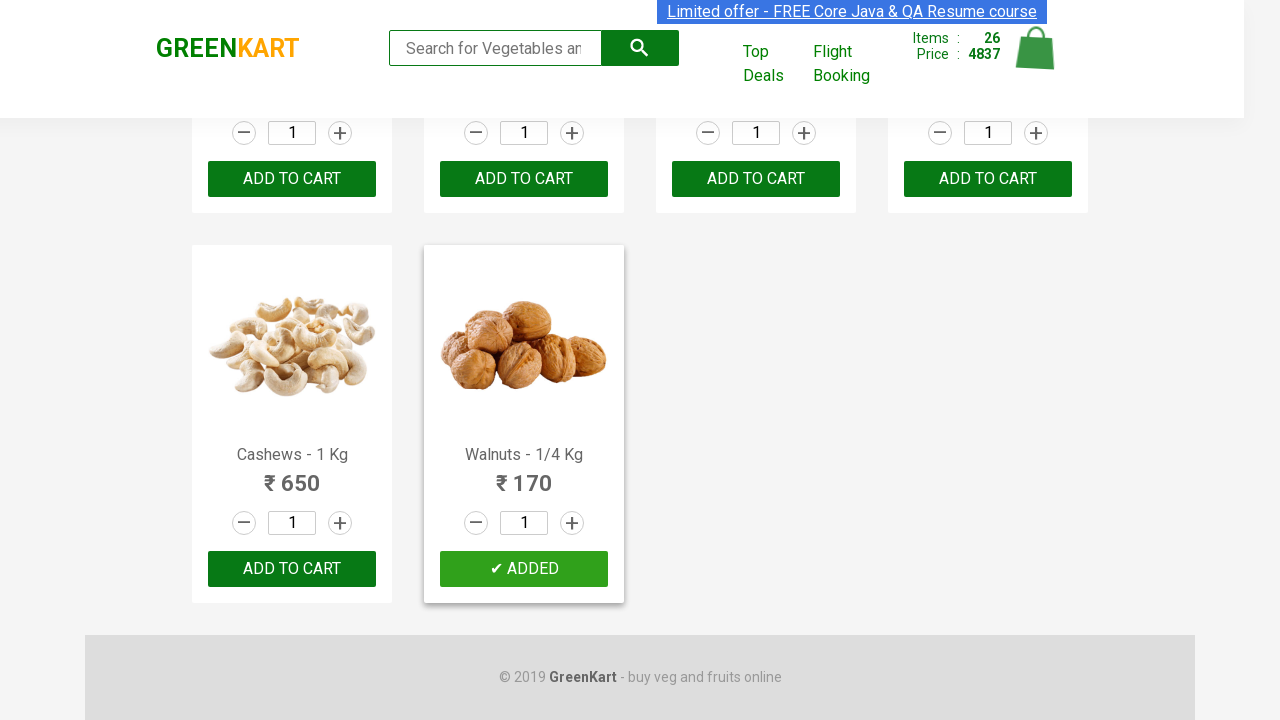

Filled search field with 'grapes' on input[type="search"]
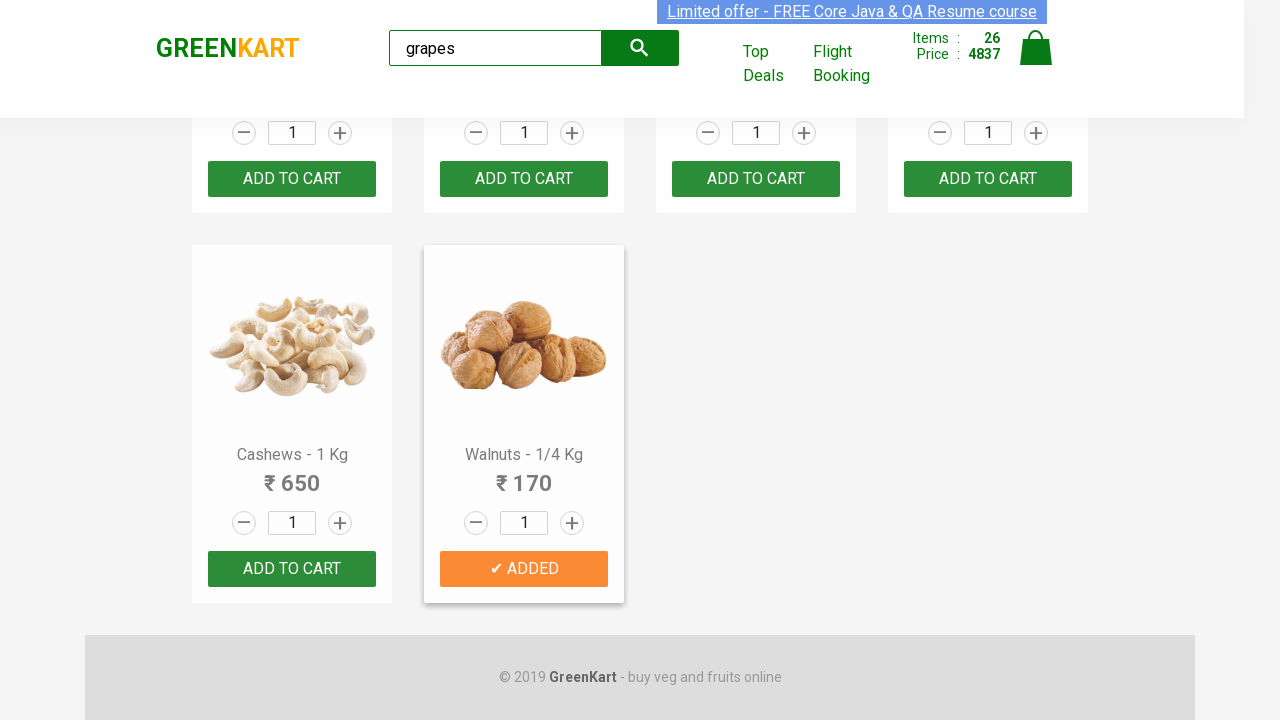

Clicked submit button to search for grapes at (640, 48) on button[type="submit"]
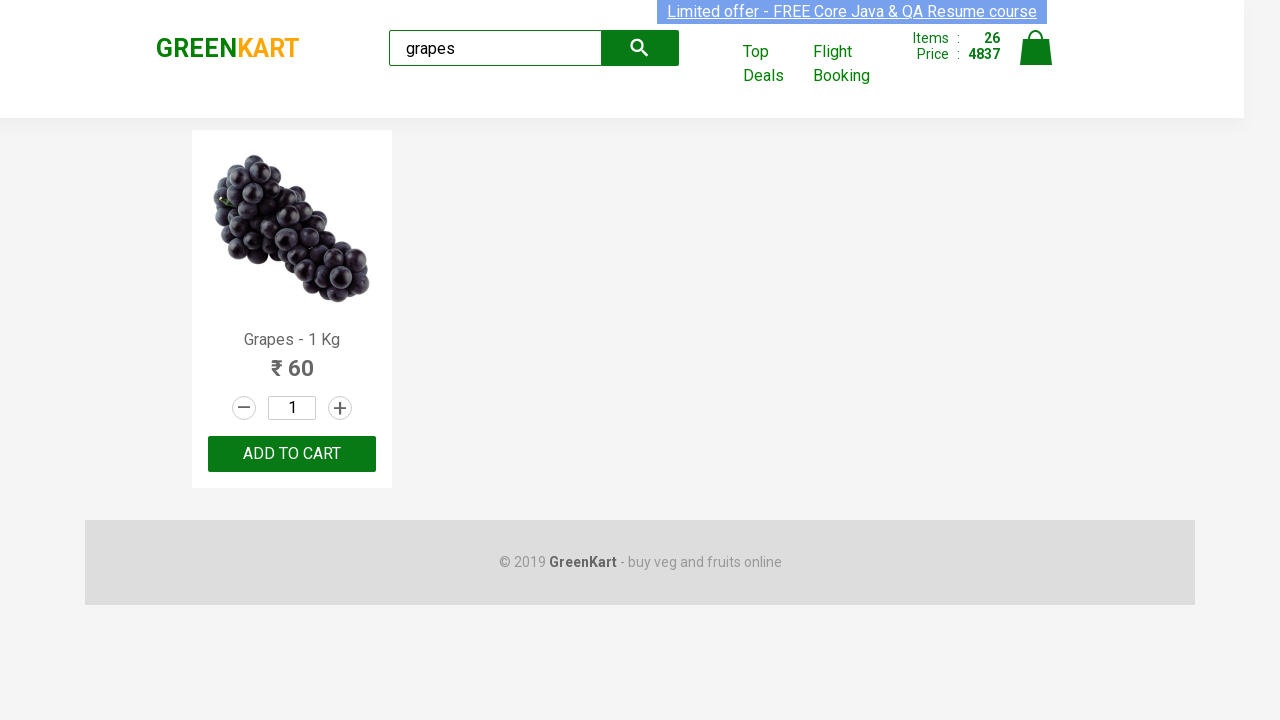

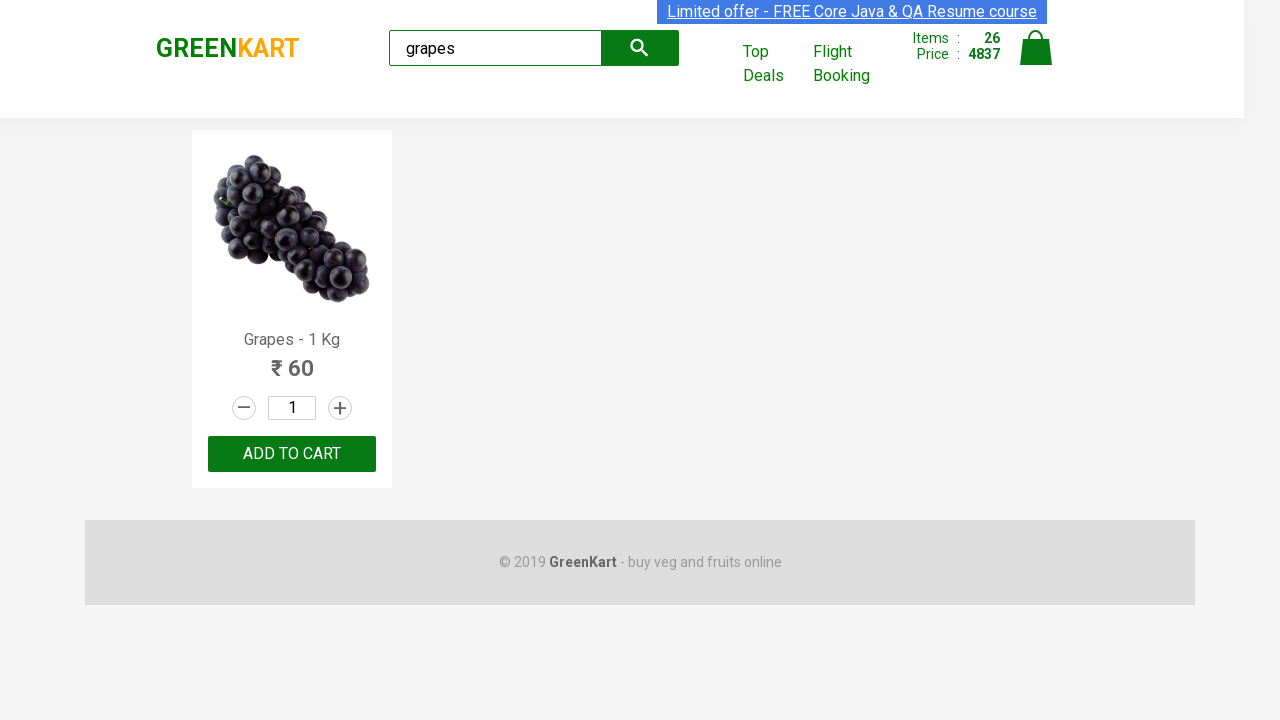